Tests clicking "Data Science" button and selecting "Data Science" from dropdown menu

Starting URL: https://skillfactory.ru/

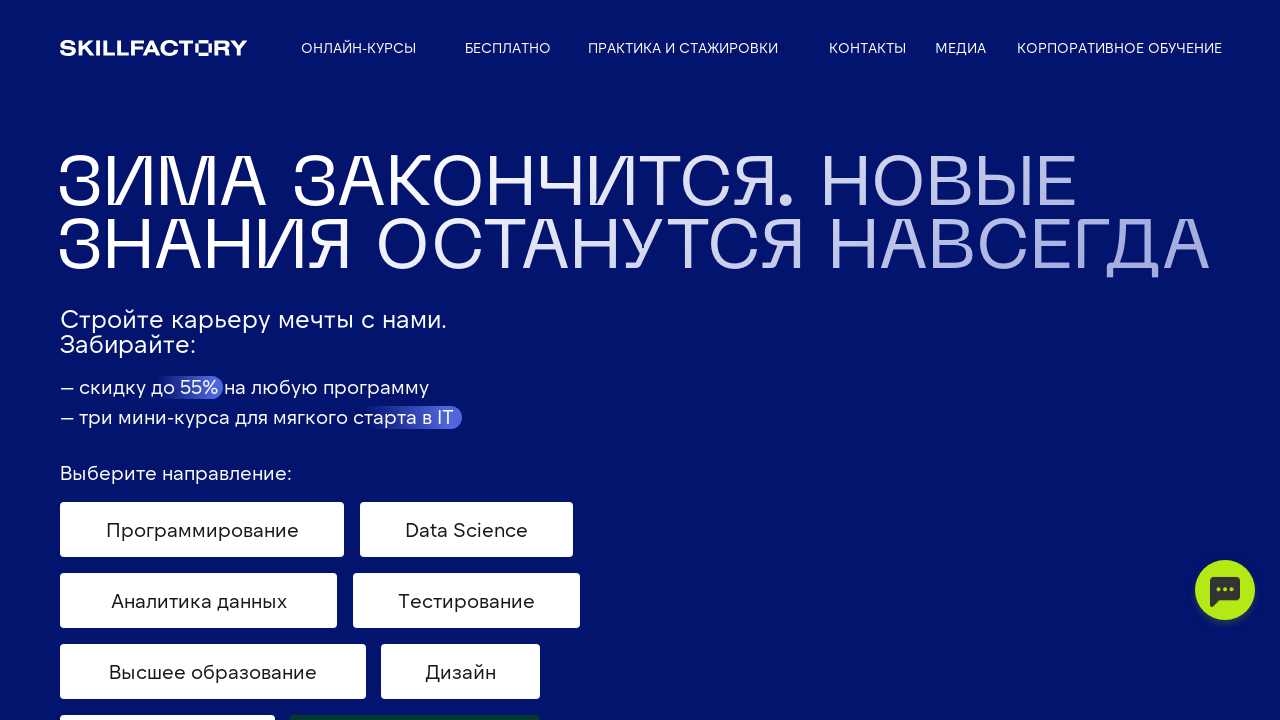

Navigated to https://skillfactory.ru/
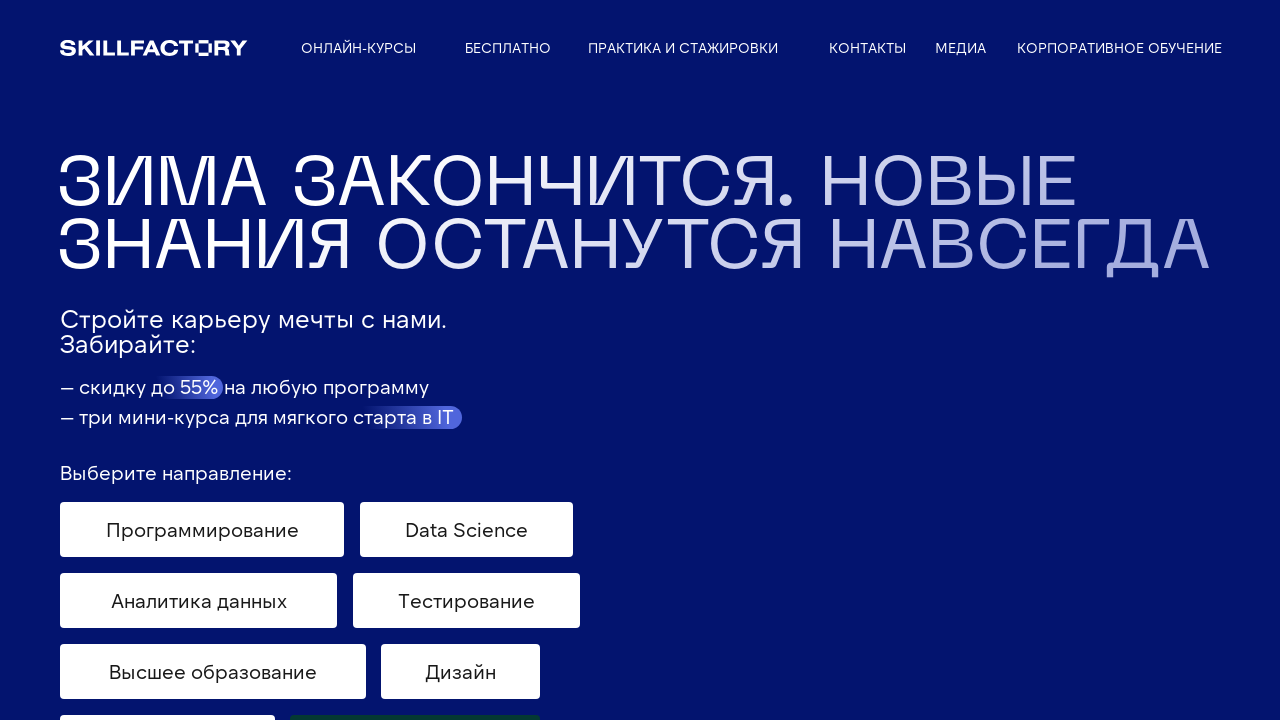

Clicked 'Data Science' button in header at (466, 530) on text=Data Science
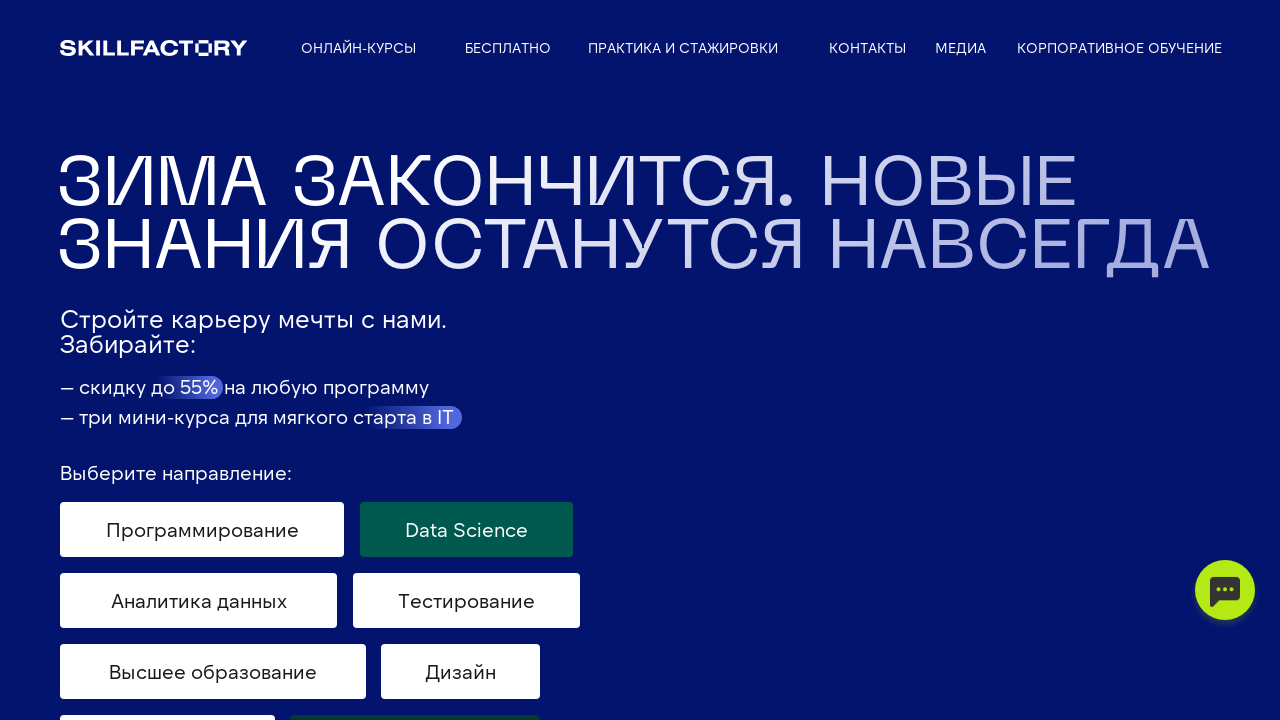

Selected 'Data Science' from dropdown menu at (466, 530) on a:has-text('Data Science'):visible
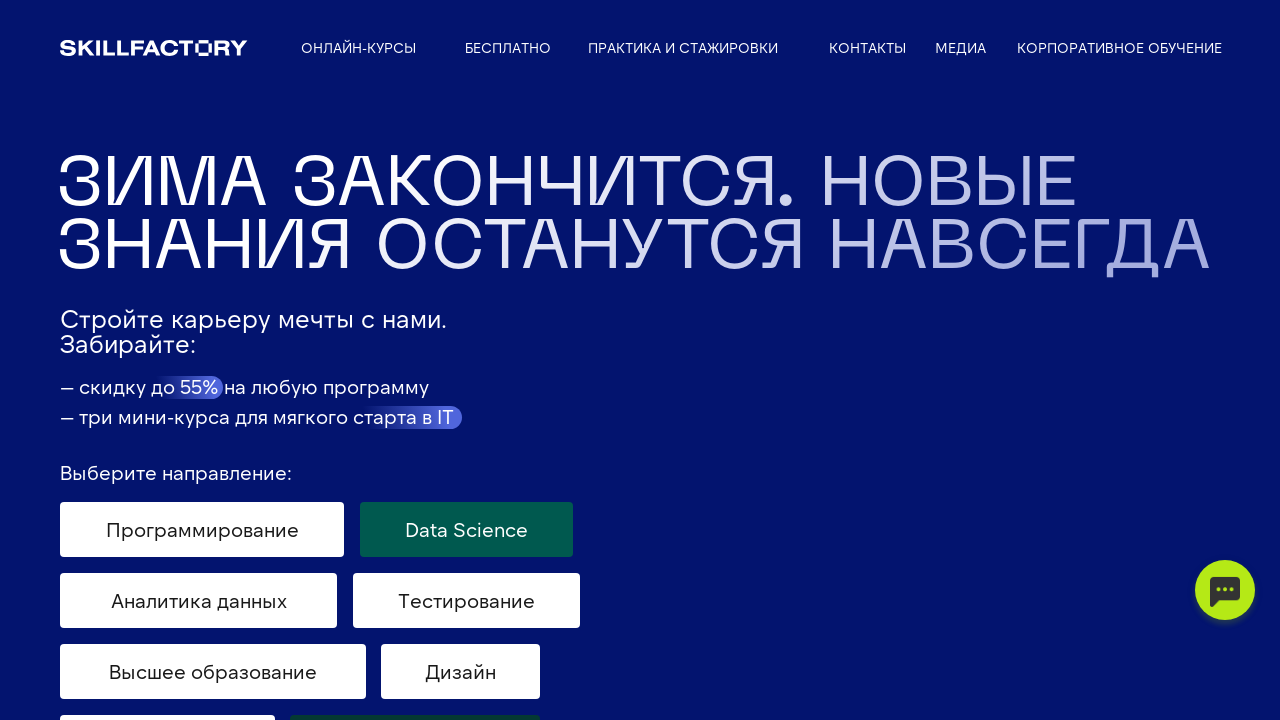

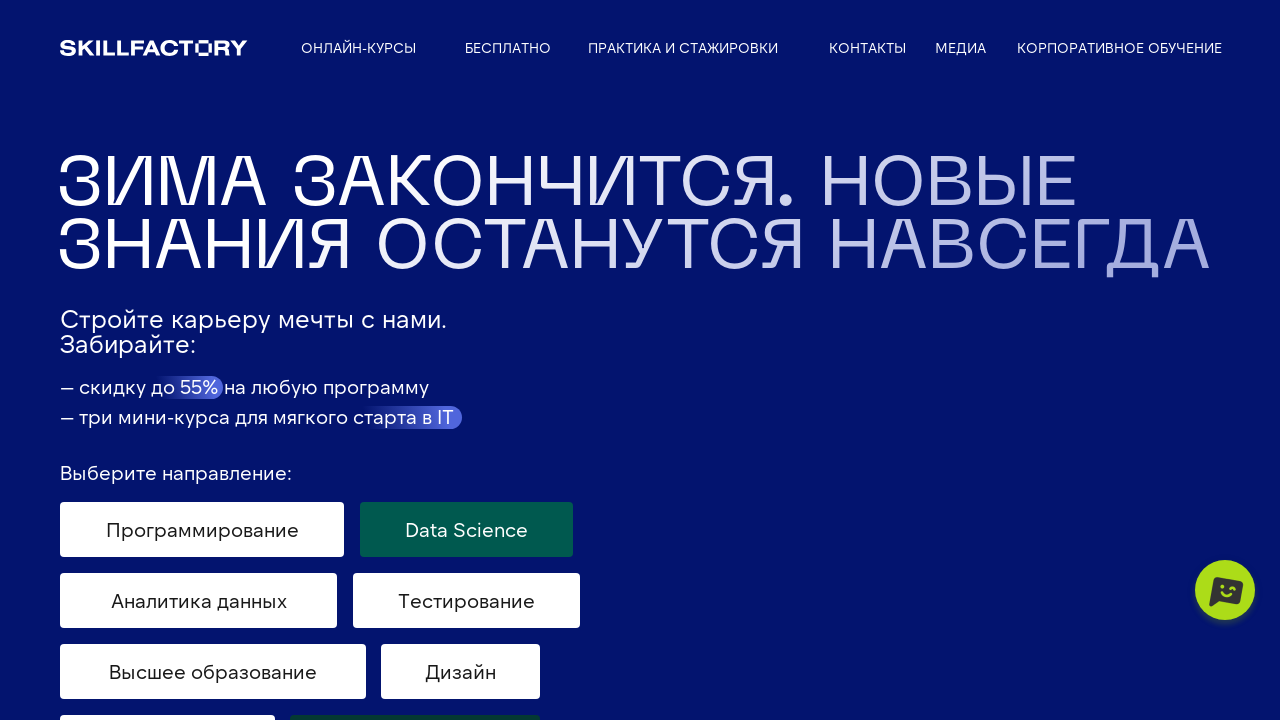